Tests that the browser back button works correctly with filter navigation

Starting URL: https://demo.playwright.dev/todomvc

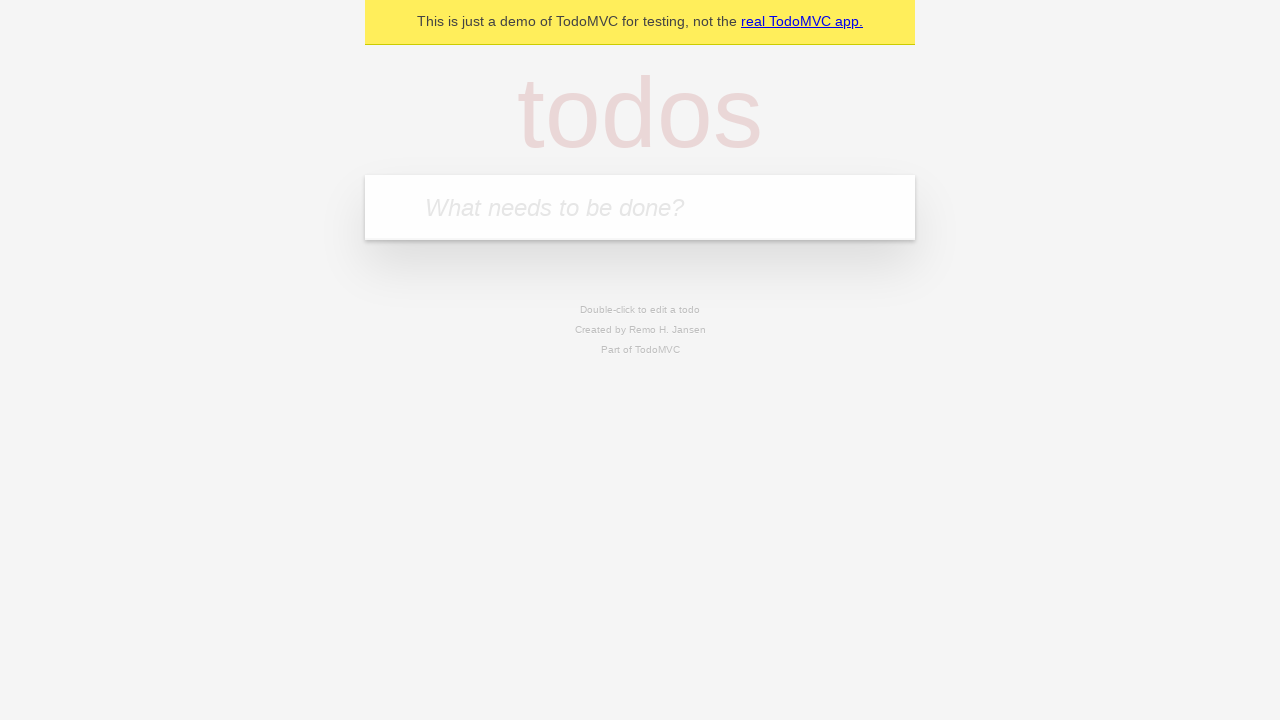

Filled todo input with 'buy some cheese' on internal:attr=[placeholder="What needs to be done?"i]
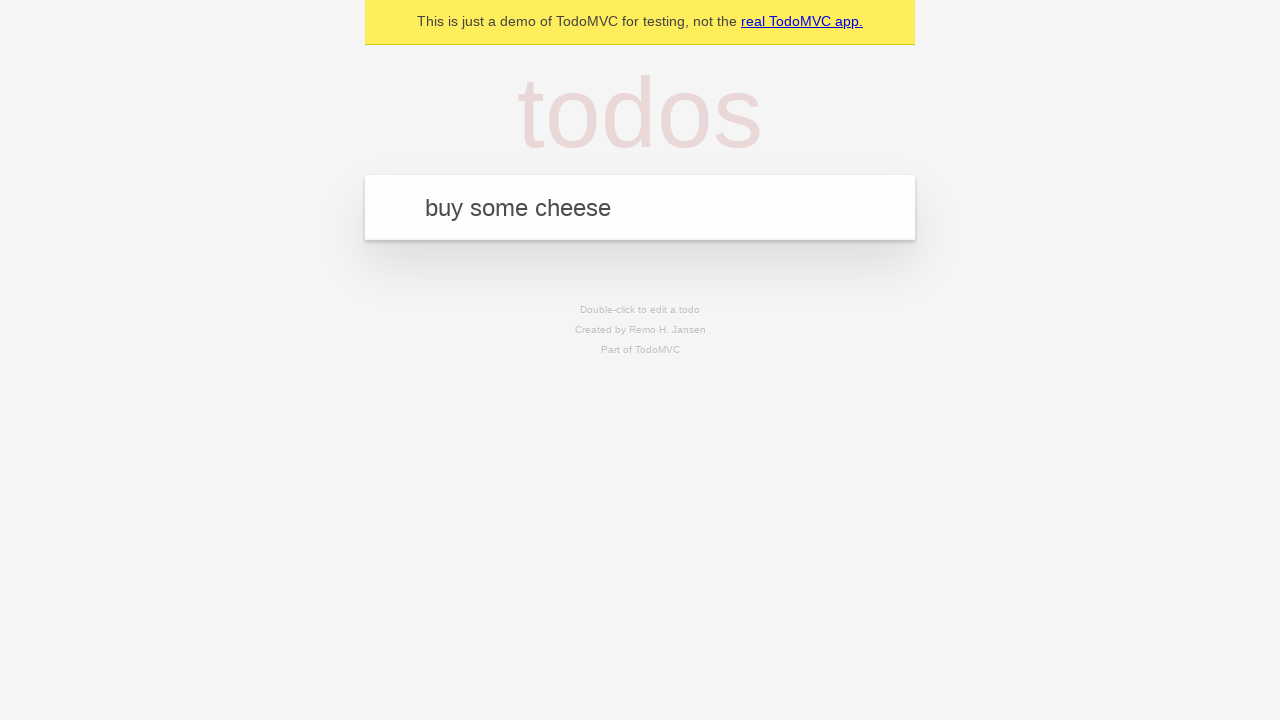

Pressed Enter to create first todo on internal:attr=[placeholder="What needs to be done?"i]
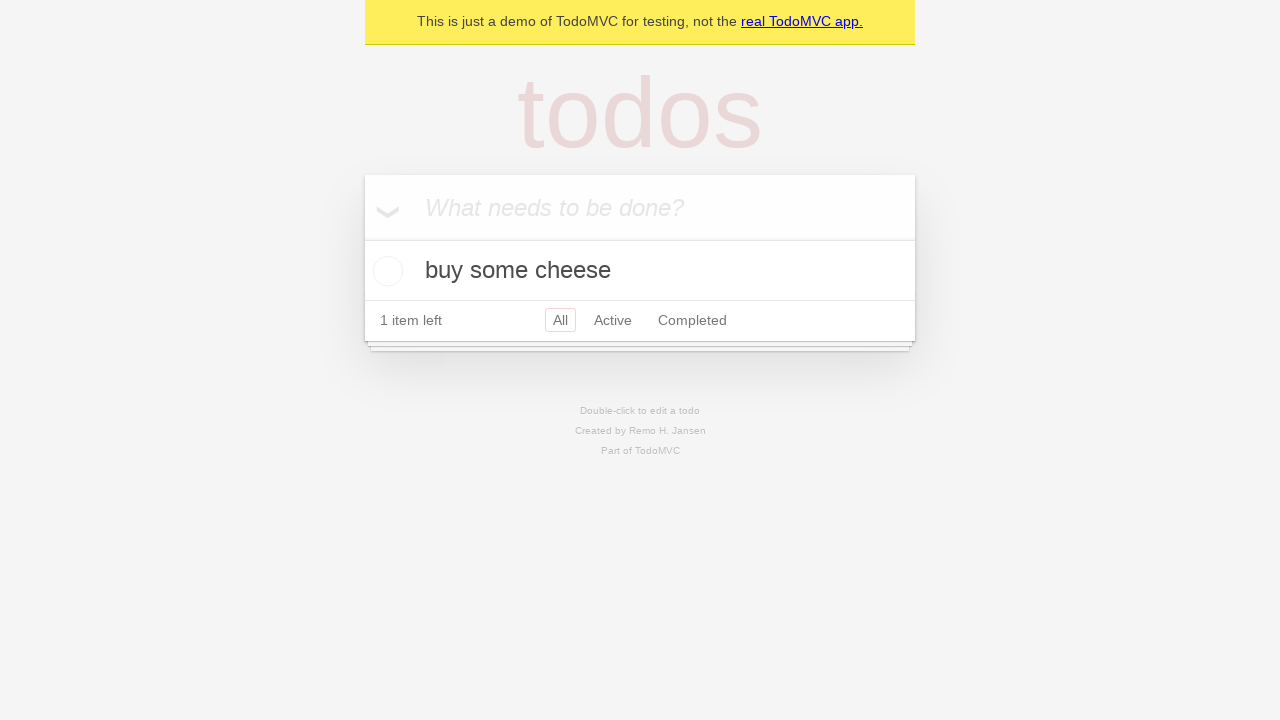

Filled todo input with 'feed the cat' on internal:attr=[placeholder="What needs to be done?"i]
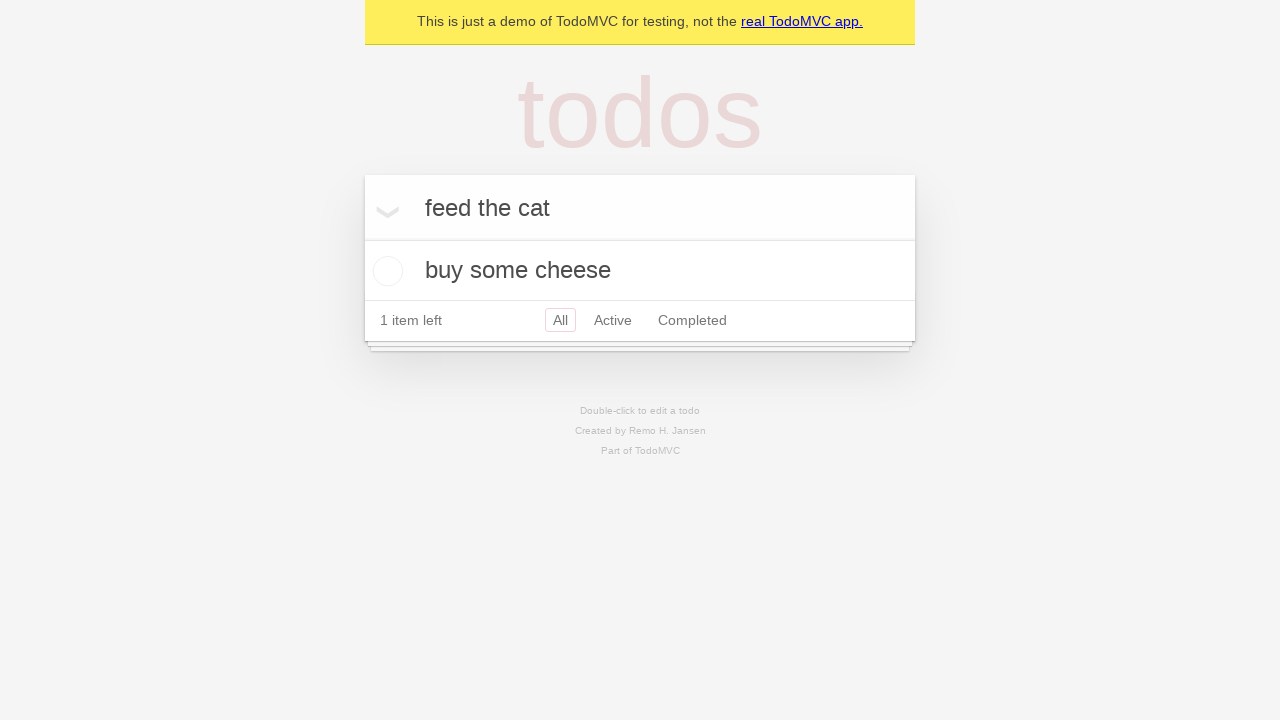

Pressed Enter to create second todo on internal:attr=[placeholder="What needs to be done?"i]
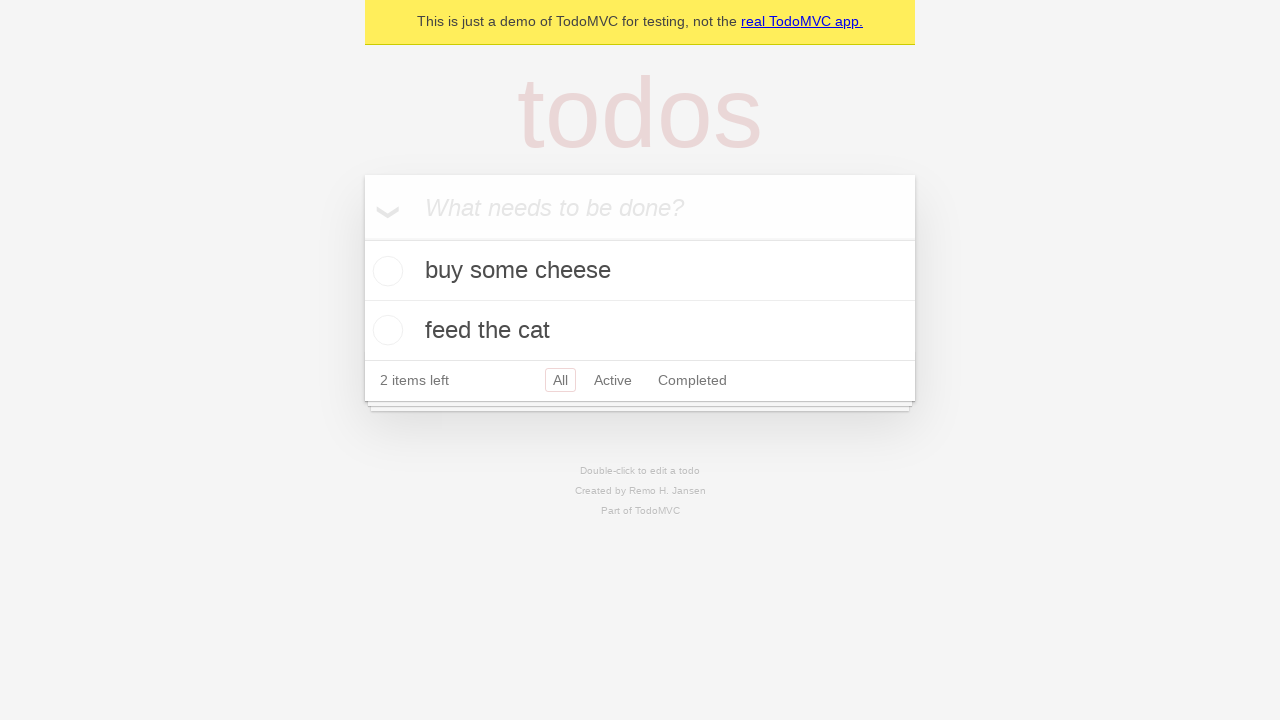

Filled todo input with 'book a doctors appointment' on internal:attr=[placeholder="What needs to be done?"i]
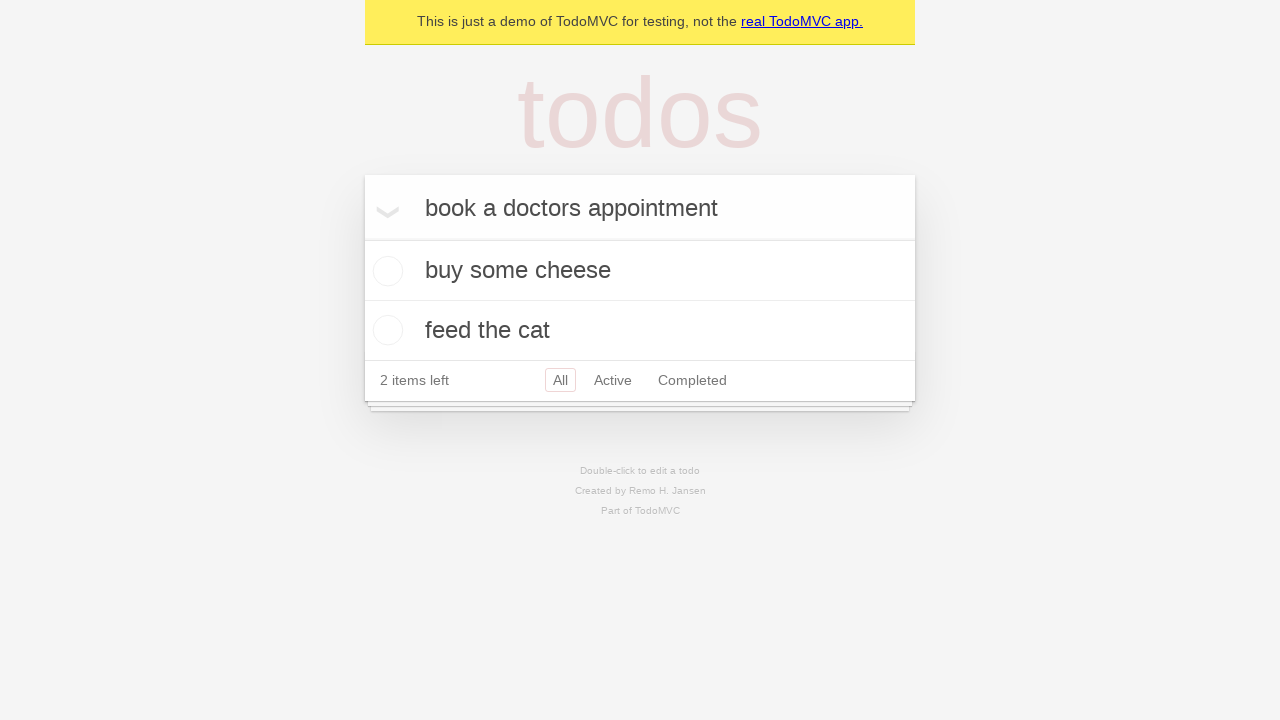

Pressed Enter to create third todo on internal:attr=[placeholder="What needs to be done?"i]
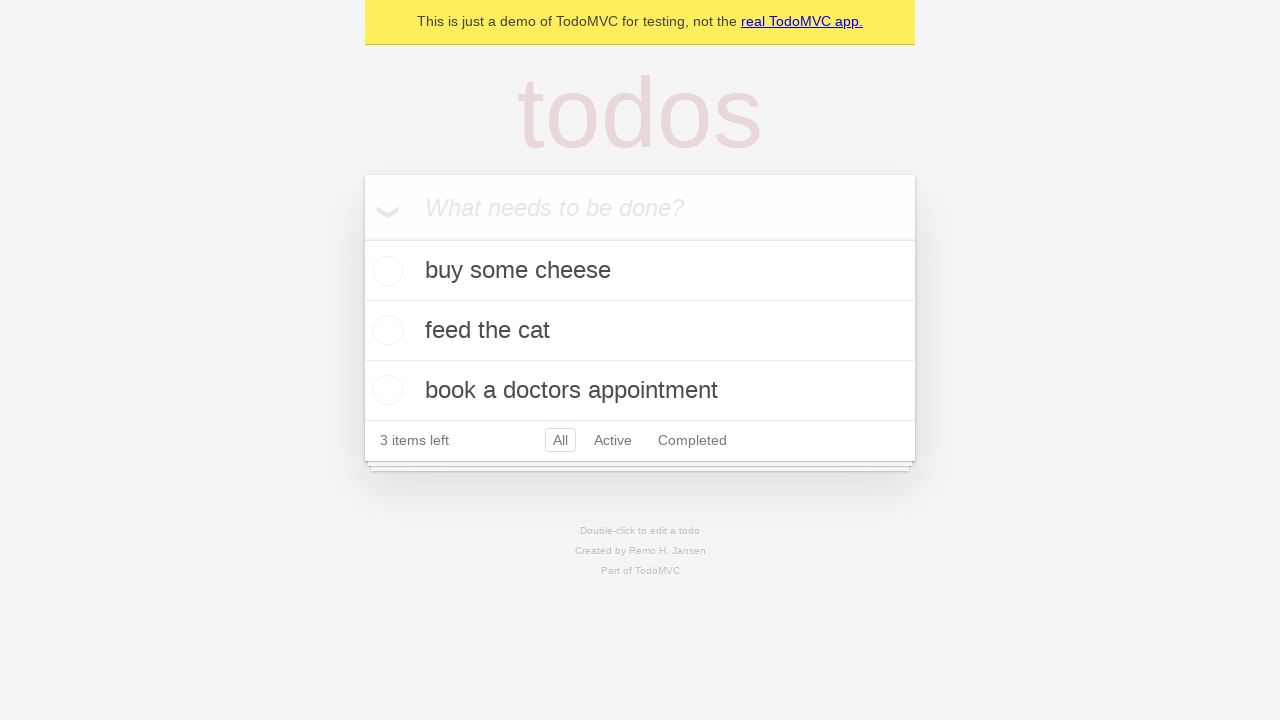

Checked the second todo item at (385, 330) on internal:testid=[data-testid="todo-item"s] >> nth=1 >> internal:role=checkbox
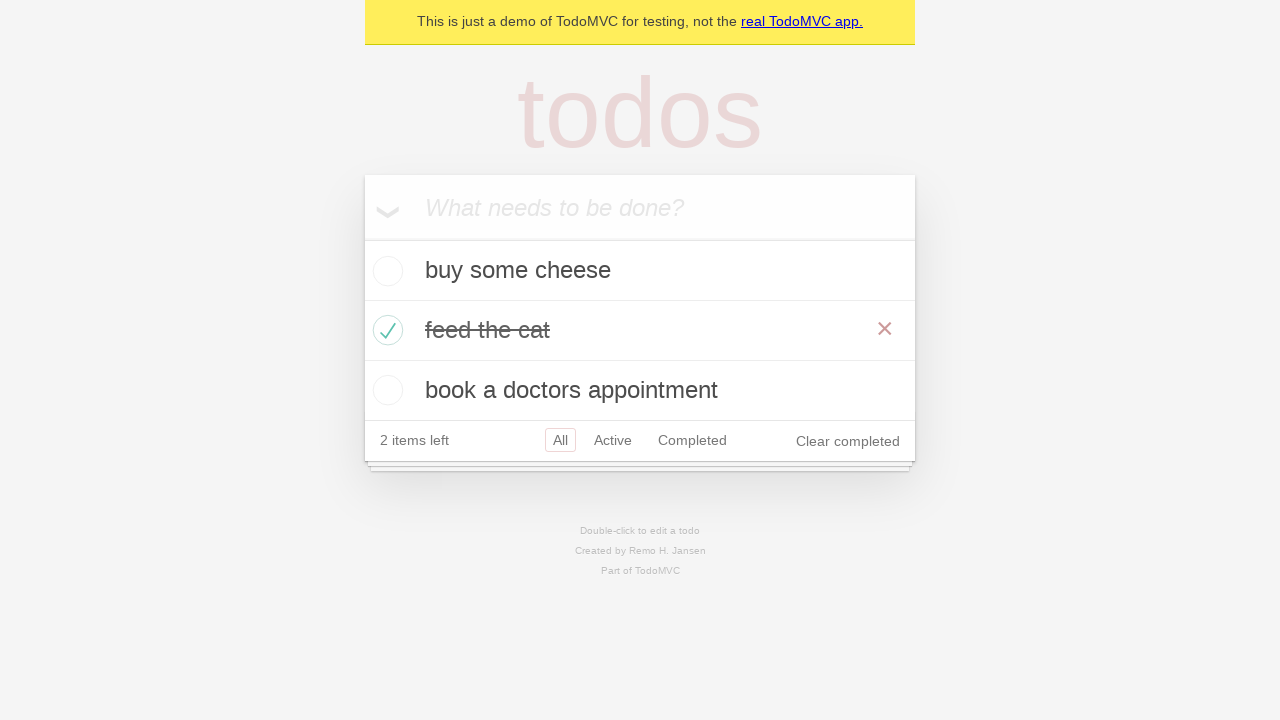

Clicked 'All' filter link at (560, 440) on internal:role=link[name="All"i]
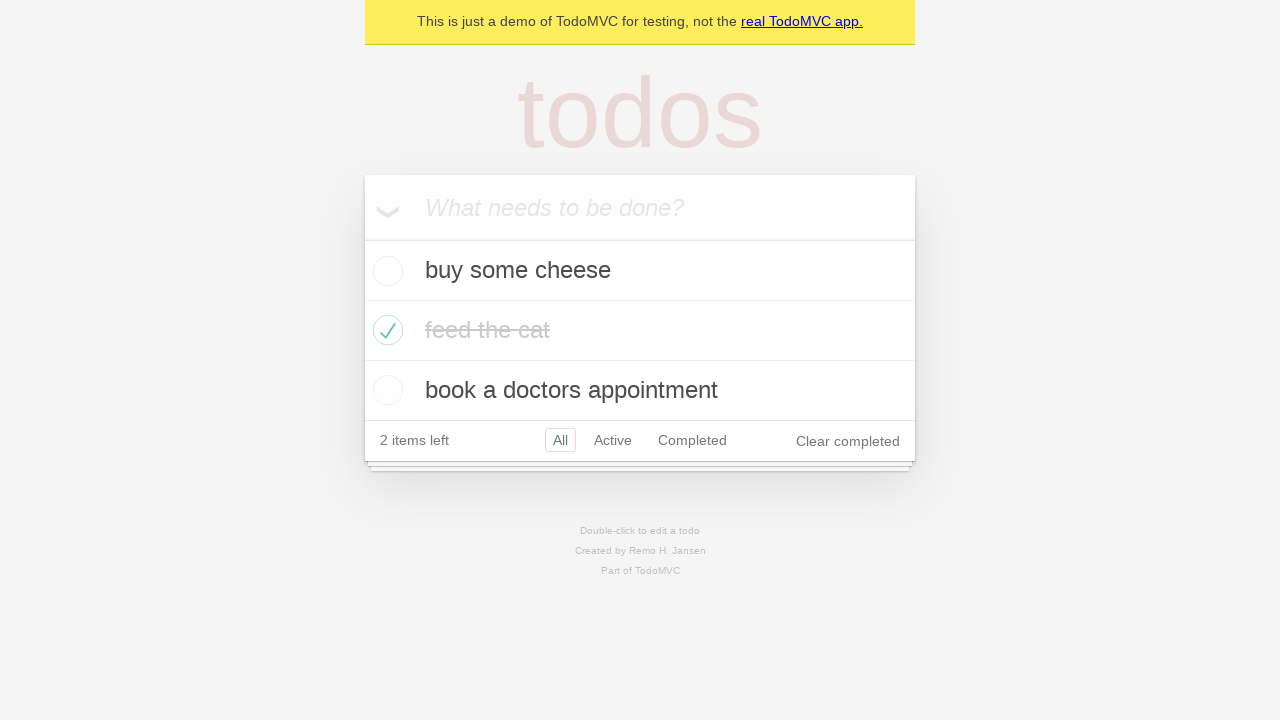

Clicked 'Active' filter link at (613, 440) on internal:role=link[name="Active"i]
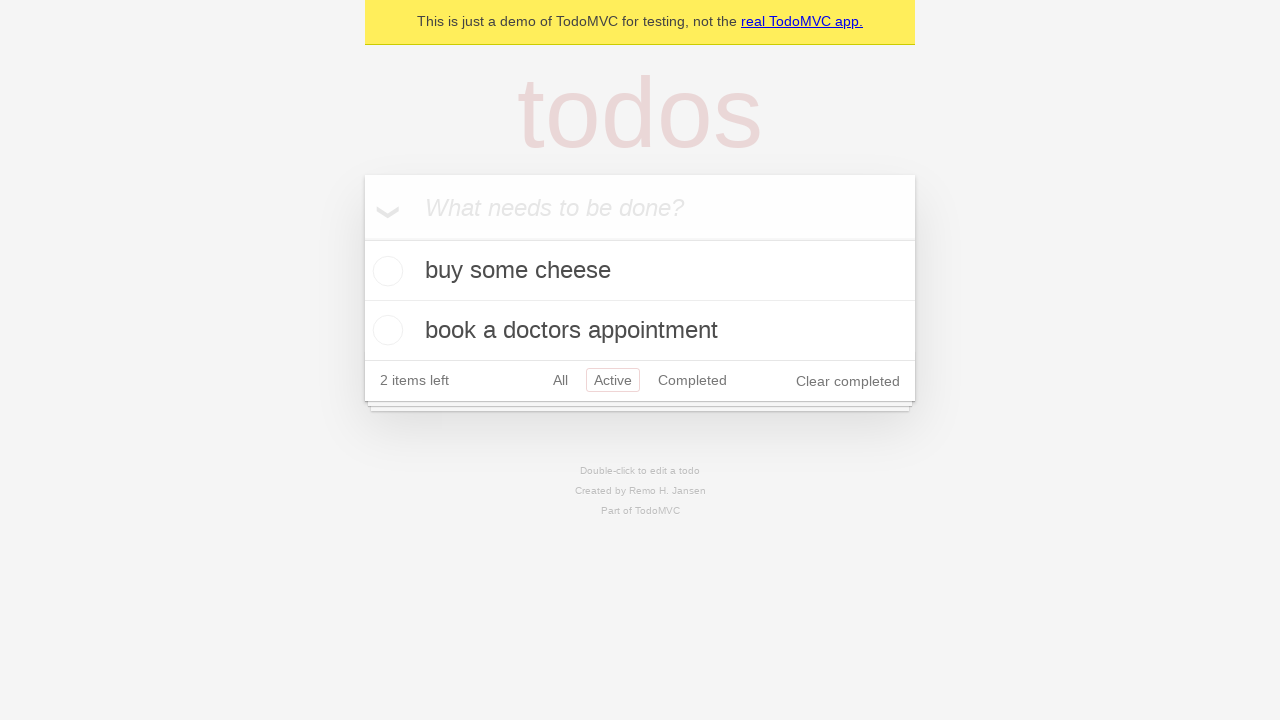

Clicked 'Completed' filter link at (692, 380) on internal:role=link[name="Completed"i]
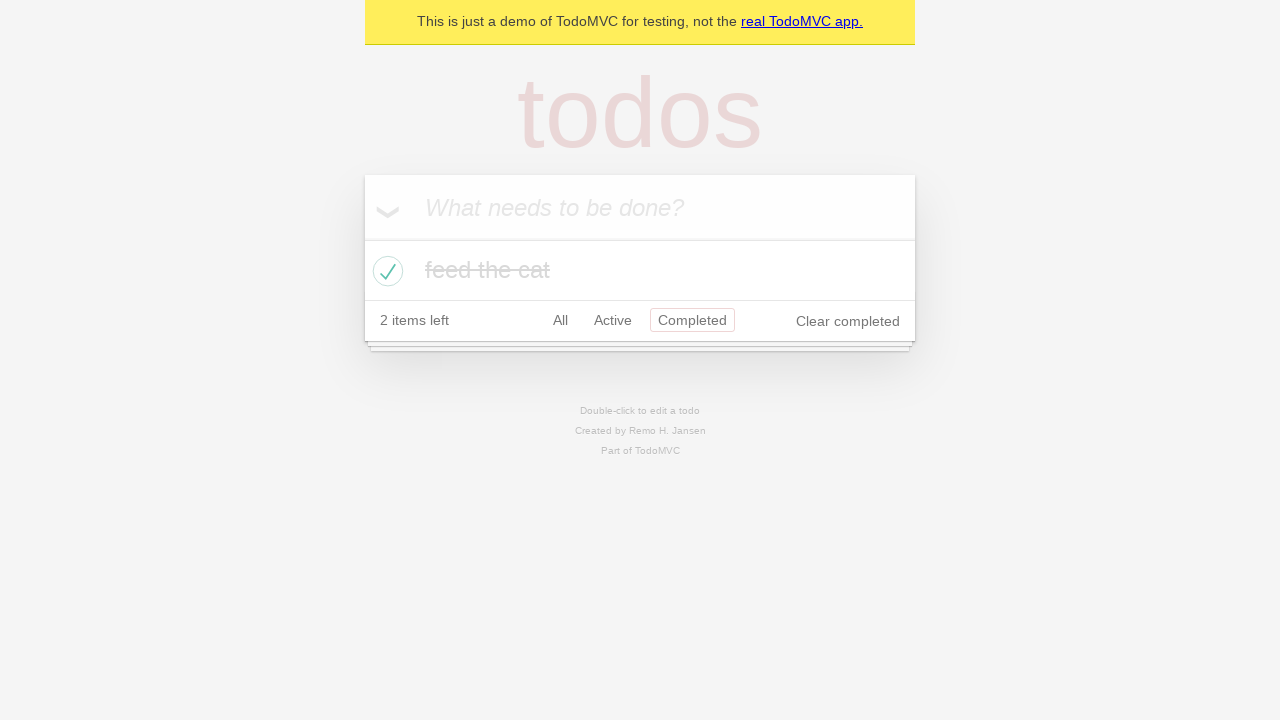

Navigated back from Completed filter
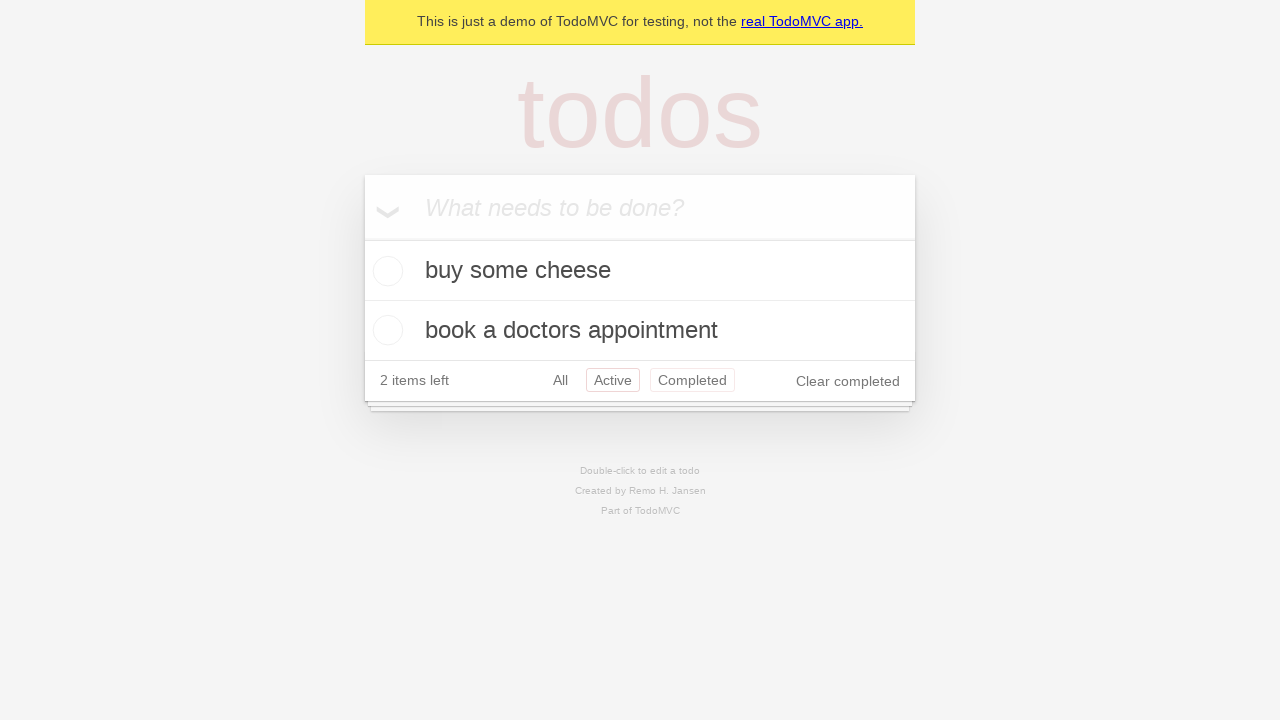

Navigated back from Active filter
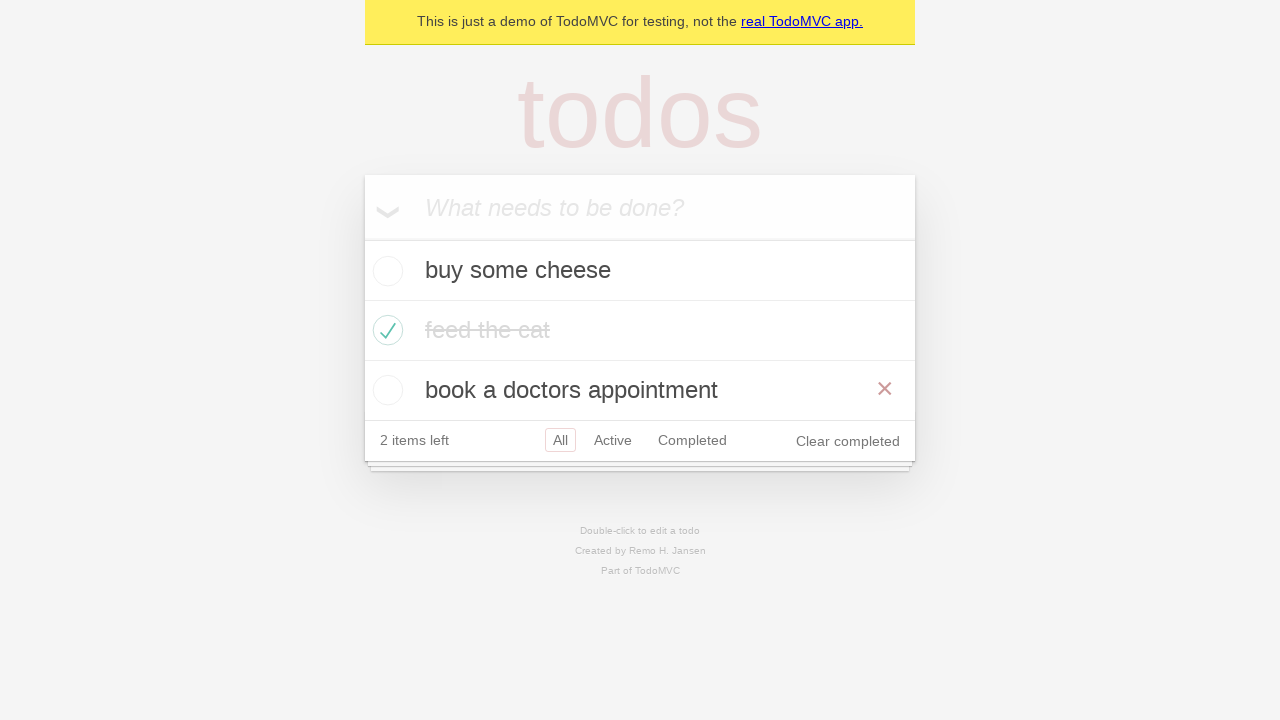

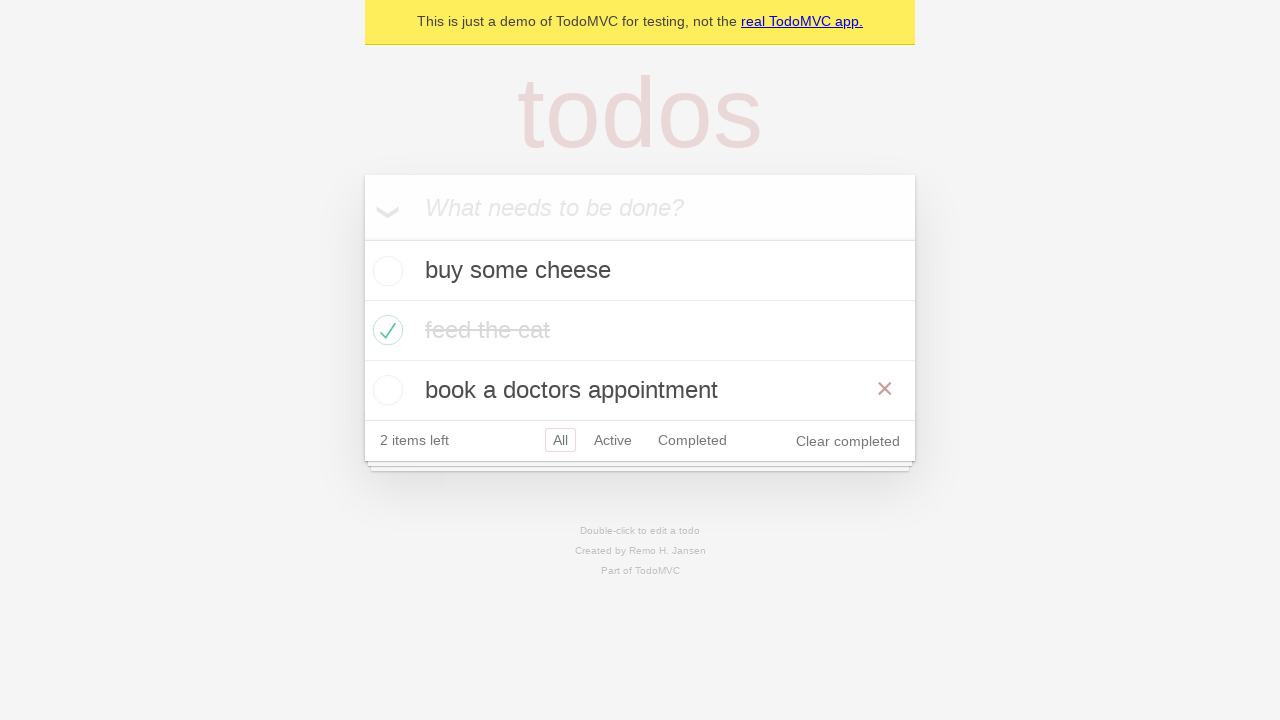